Tests JavaScript prompt dialog by clicking the third button, entering a name in the prompt, accepting it, and verifying the name appears in the result

Starting URL: https://the-internet.herokuapp.com/javascript_alerts

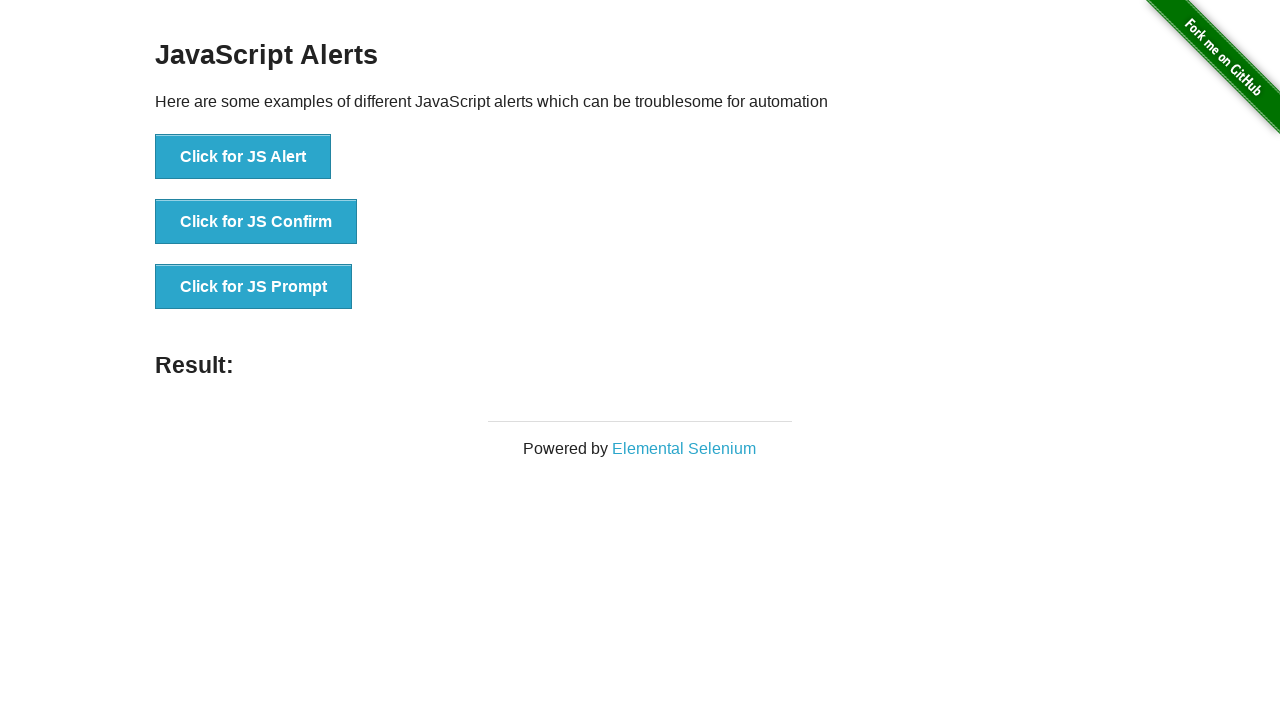

Set up dialog handler to accept prompt with name 'Yildiz'
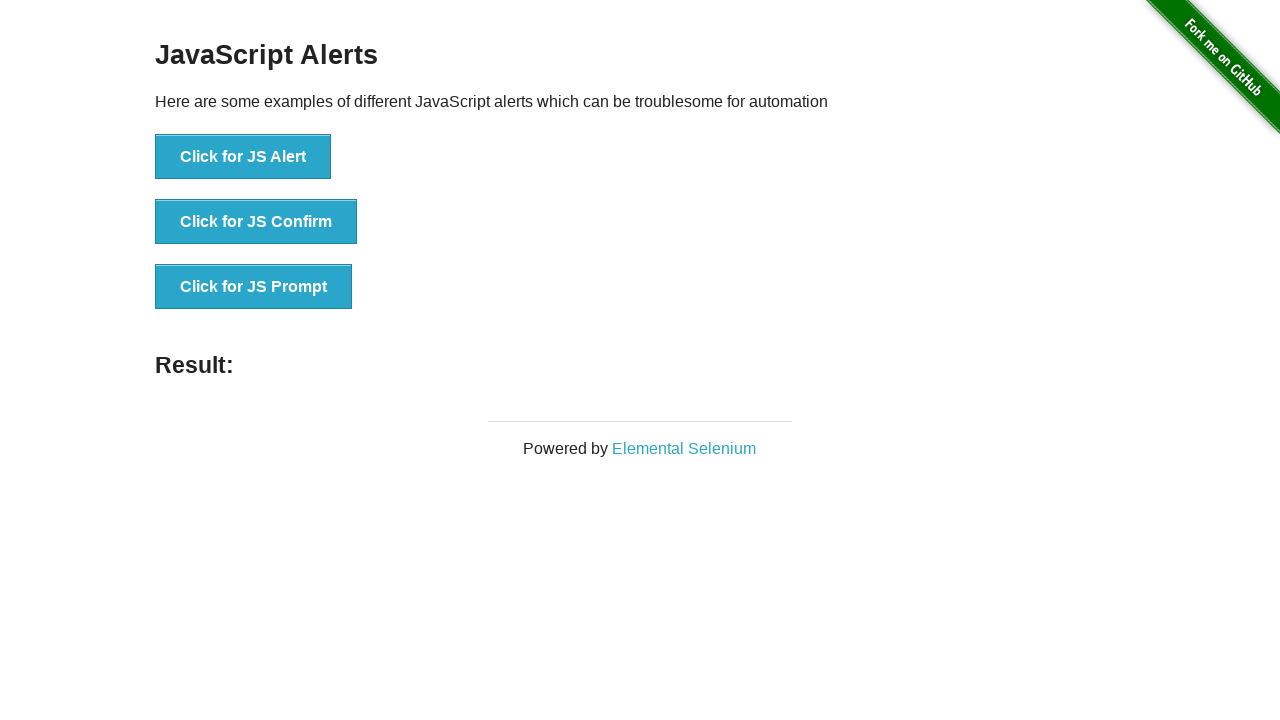

Clicked the JS Prompt button to trigger the prompt dialog at (254, 287) on xpath=//button[text()='Click for JS Prompt']
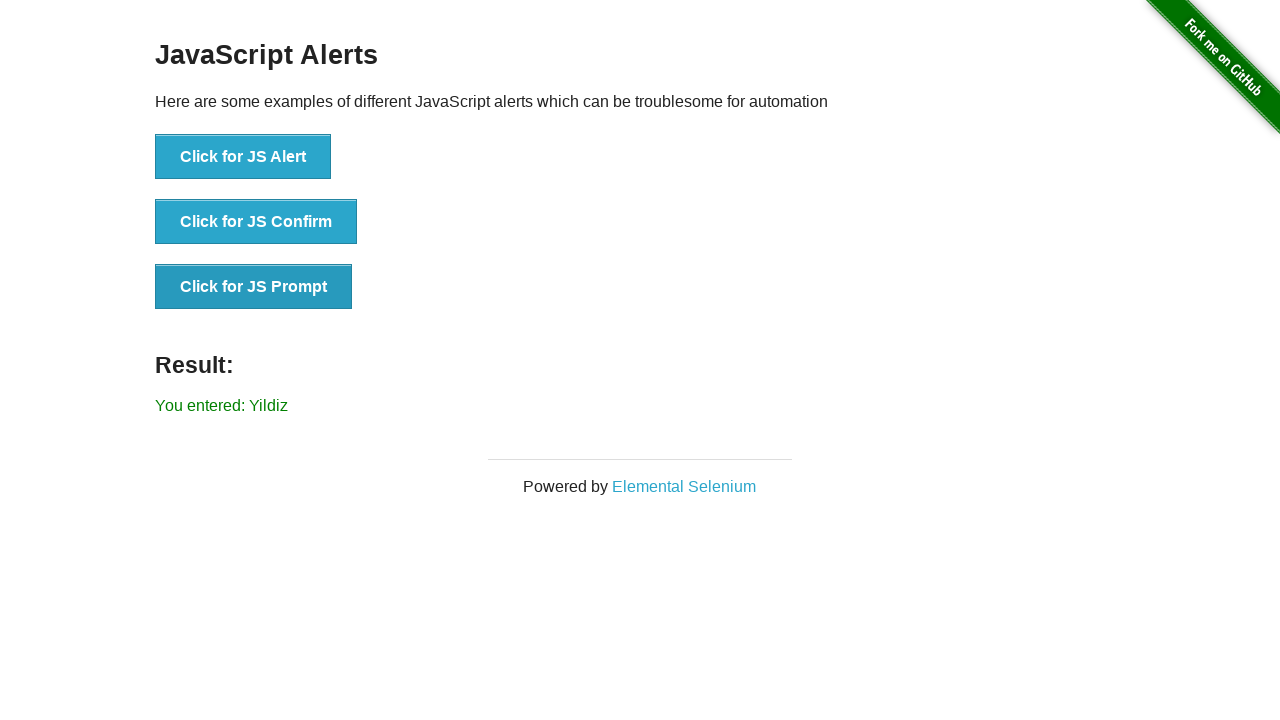

Waited for result element to appear
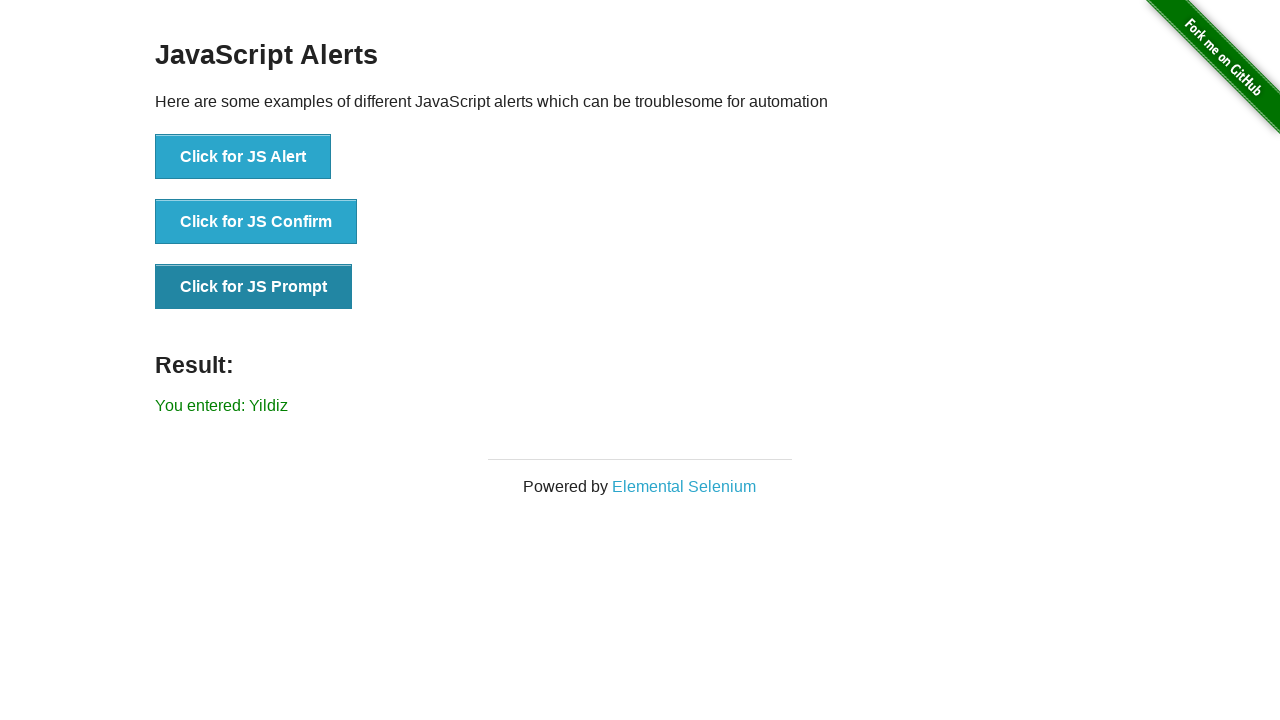

Retrieved result text content
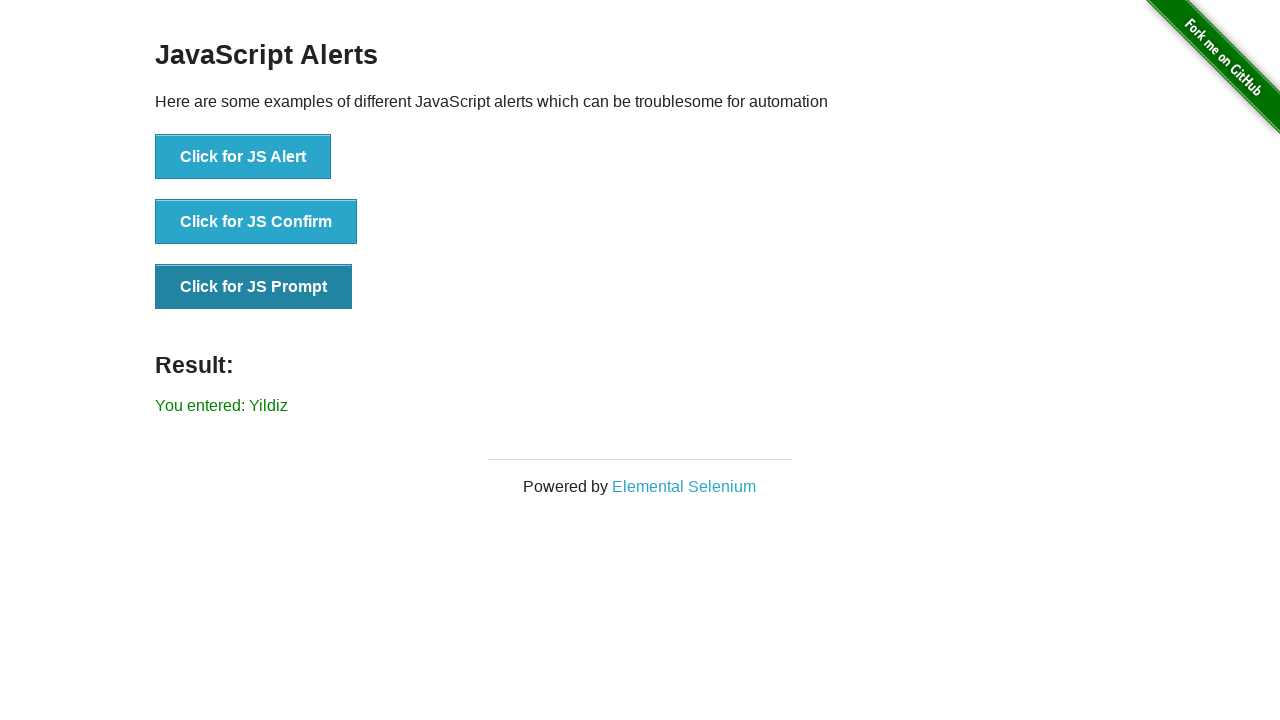

Verified that result contains the entered name 'Yildiz'
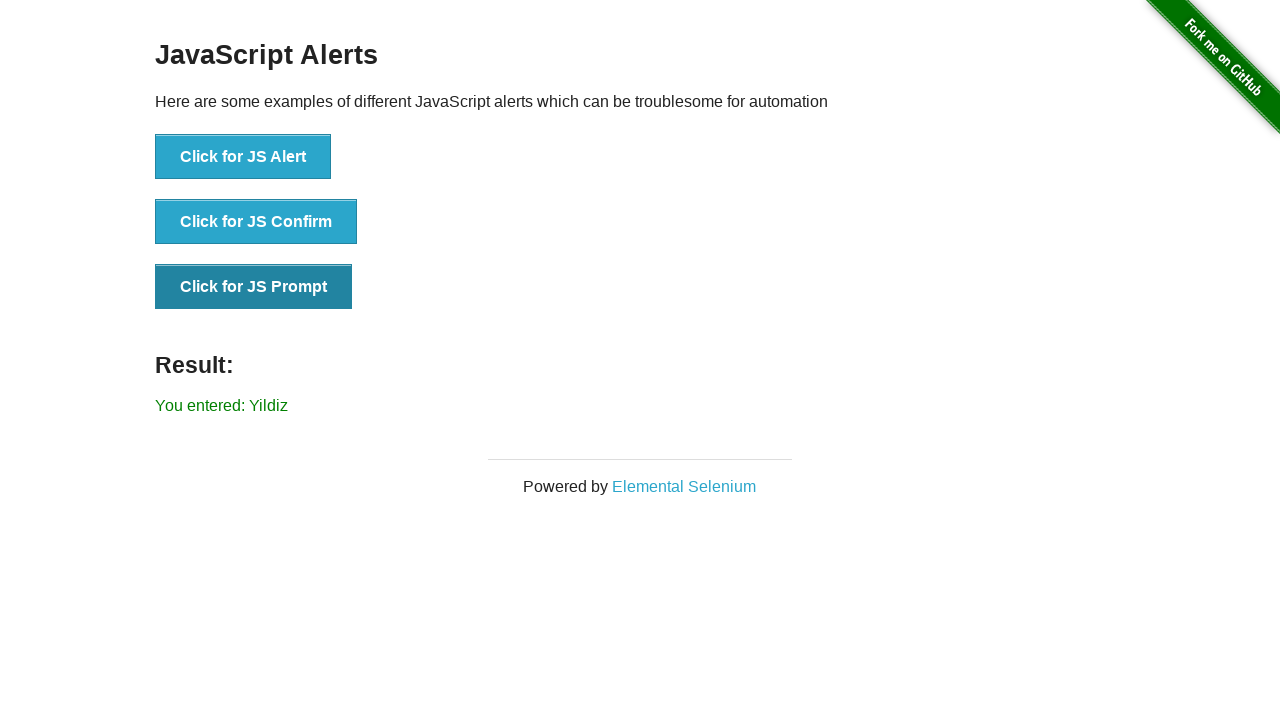

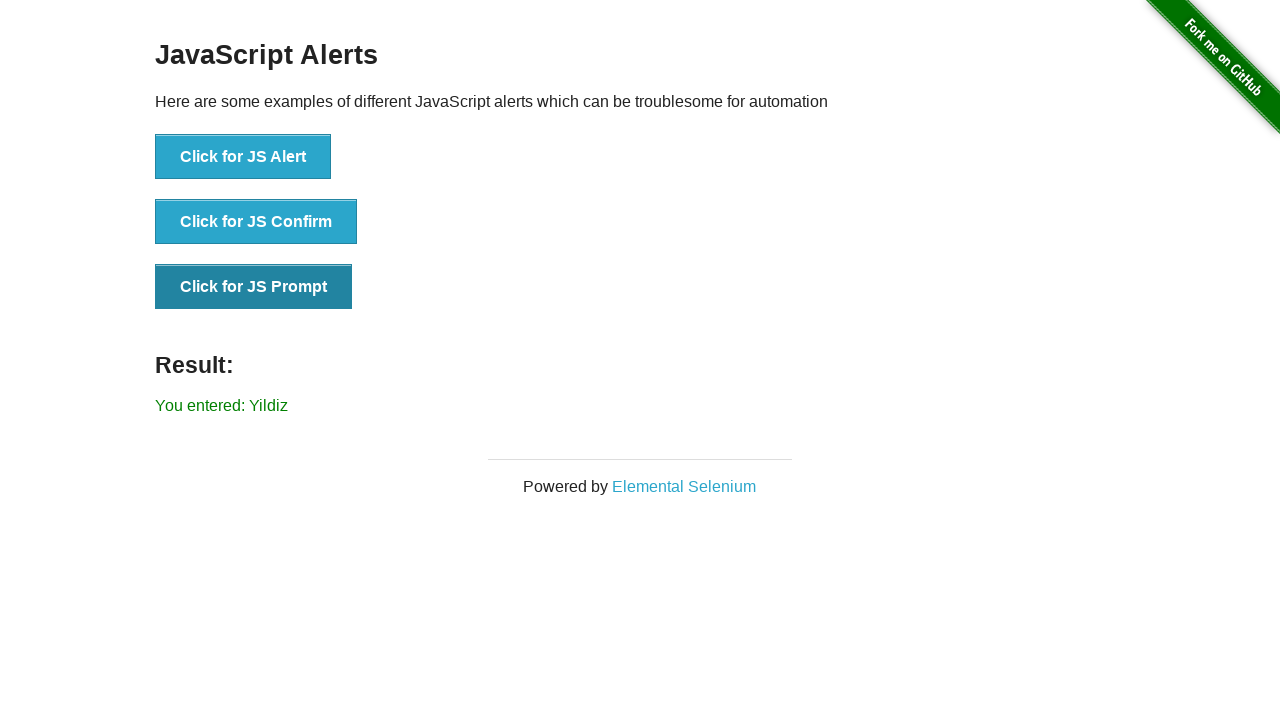